Tests infinite scroll functionality by scrolling down the page multiple times using keyboard navigation to trigger content loading, then scrolling back up to the top.

Starting URL: https://the-internet.herokuapp.com/infinite_scroll

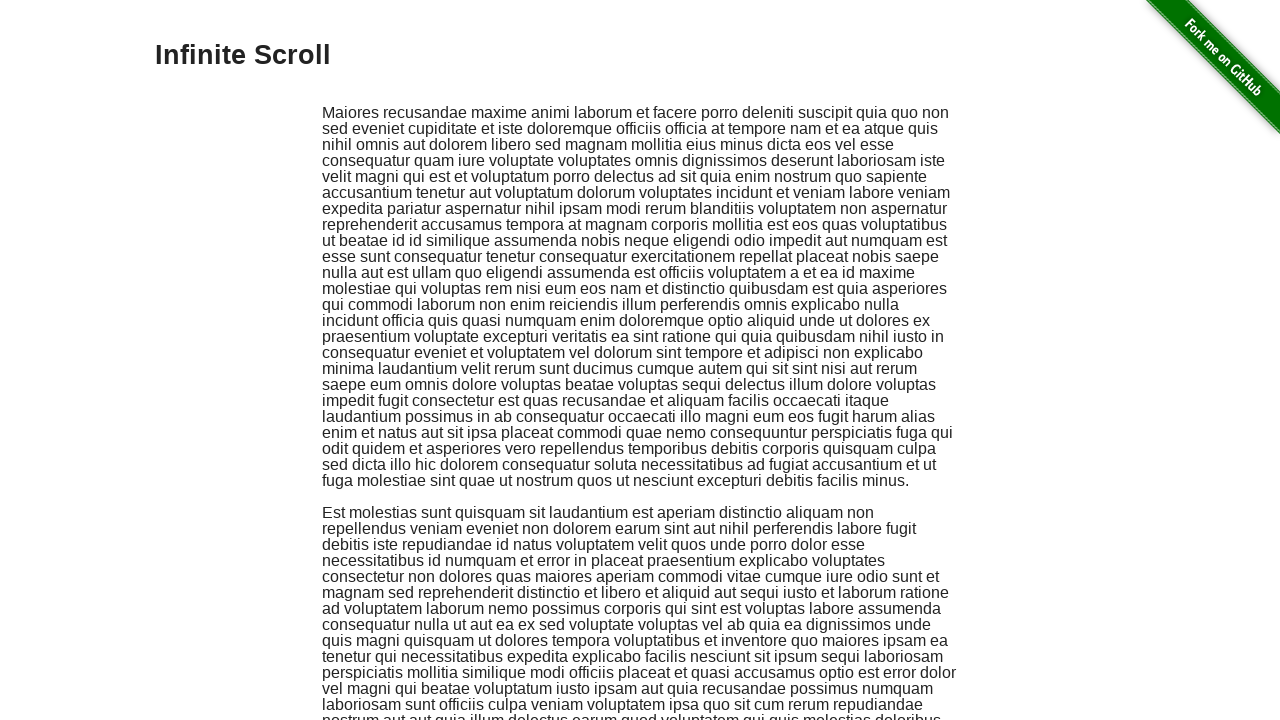

Pressed Page Down to scroll and trigger infinite scroll content loading
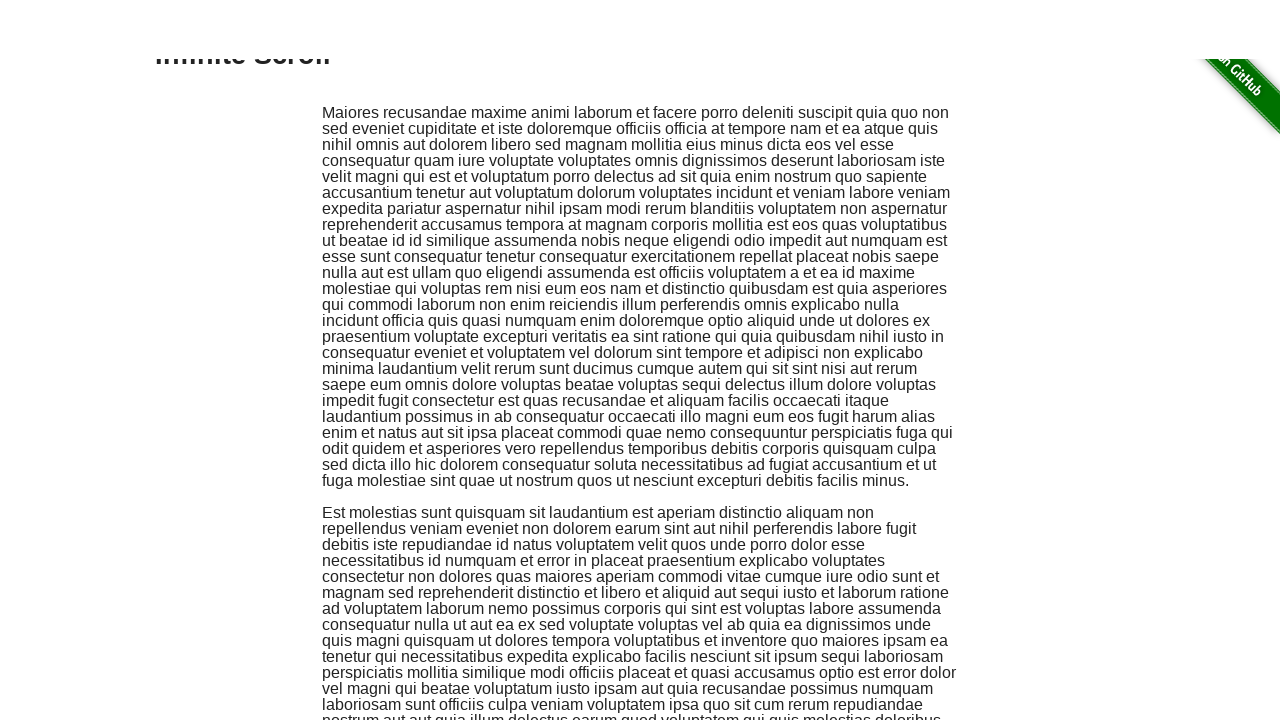

Waited for content to load after scrolling down
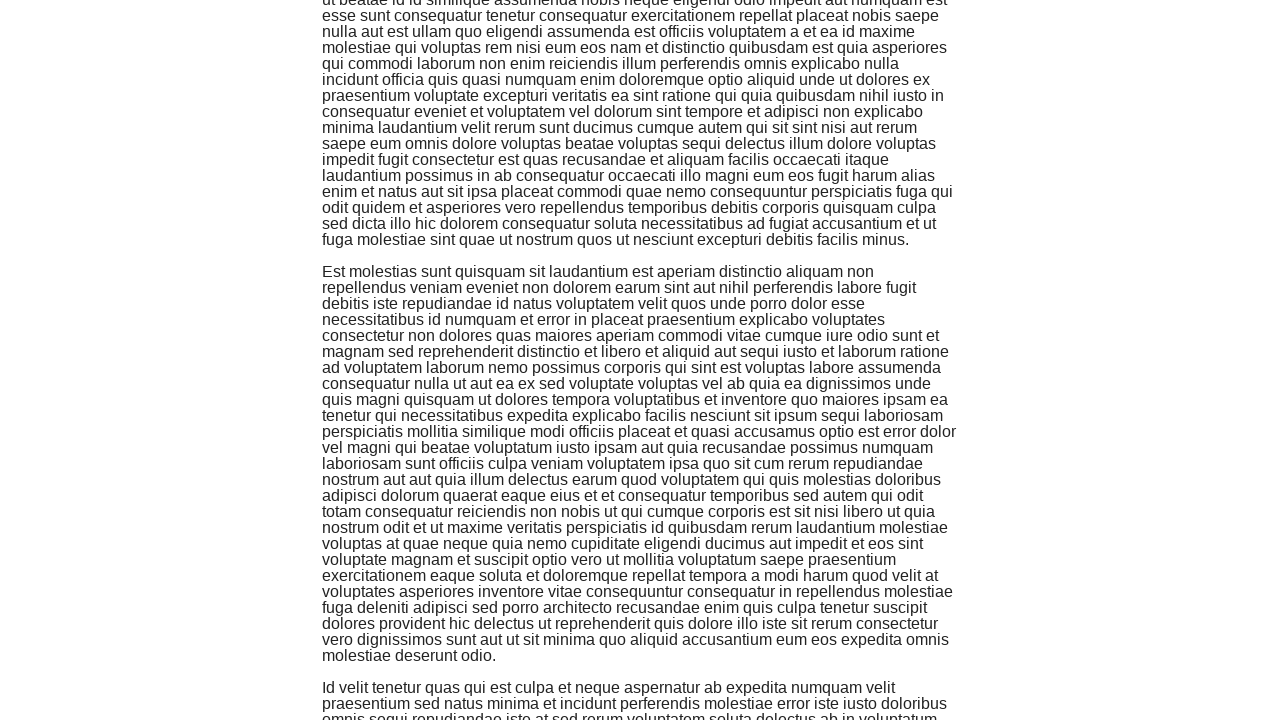

Pressed Page Down to scroll and trigger infinite scroll content loading
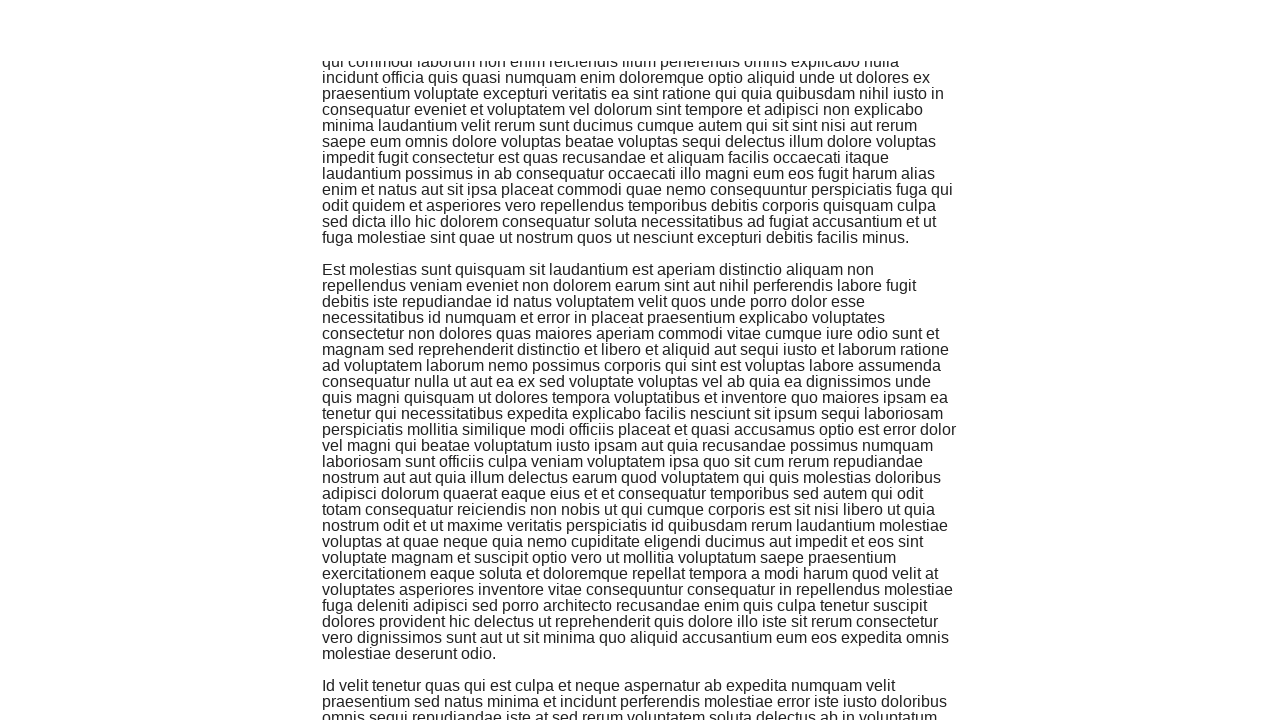

Waited for content to load after scrolling down
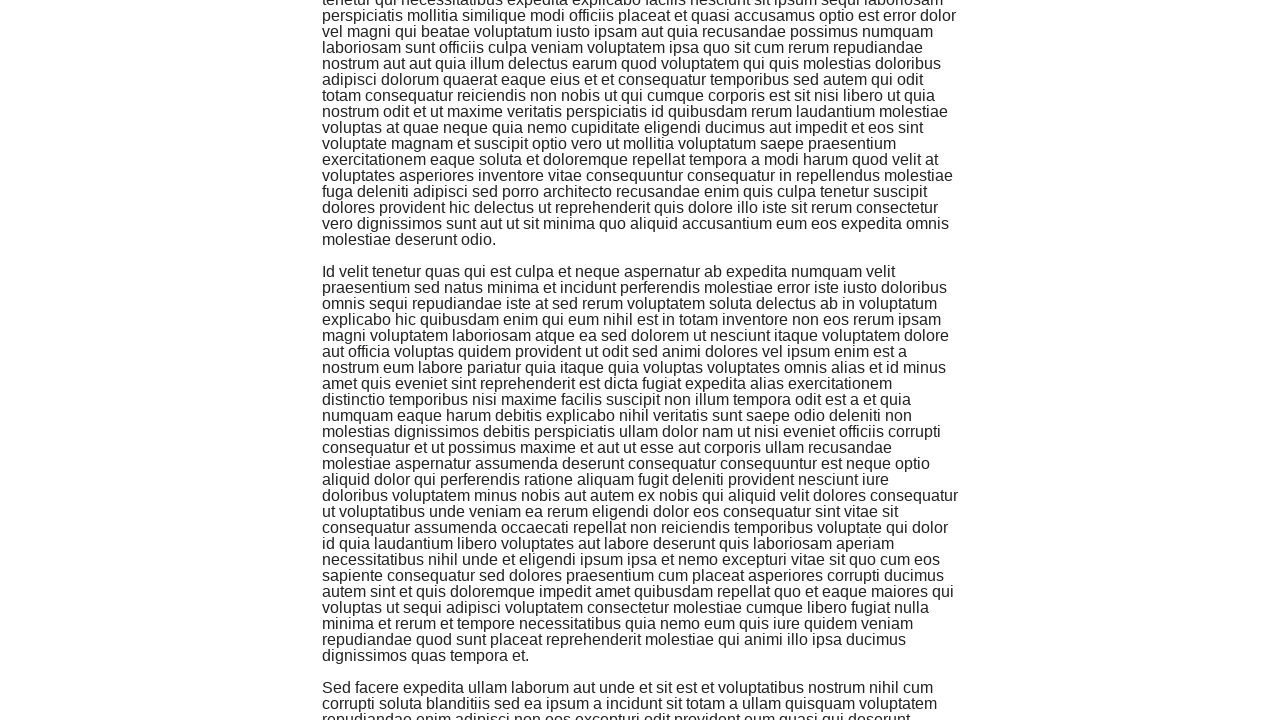

Pressed Page Down to scroll and trigger infinite scroll content loading
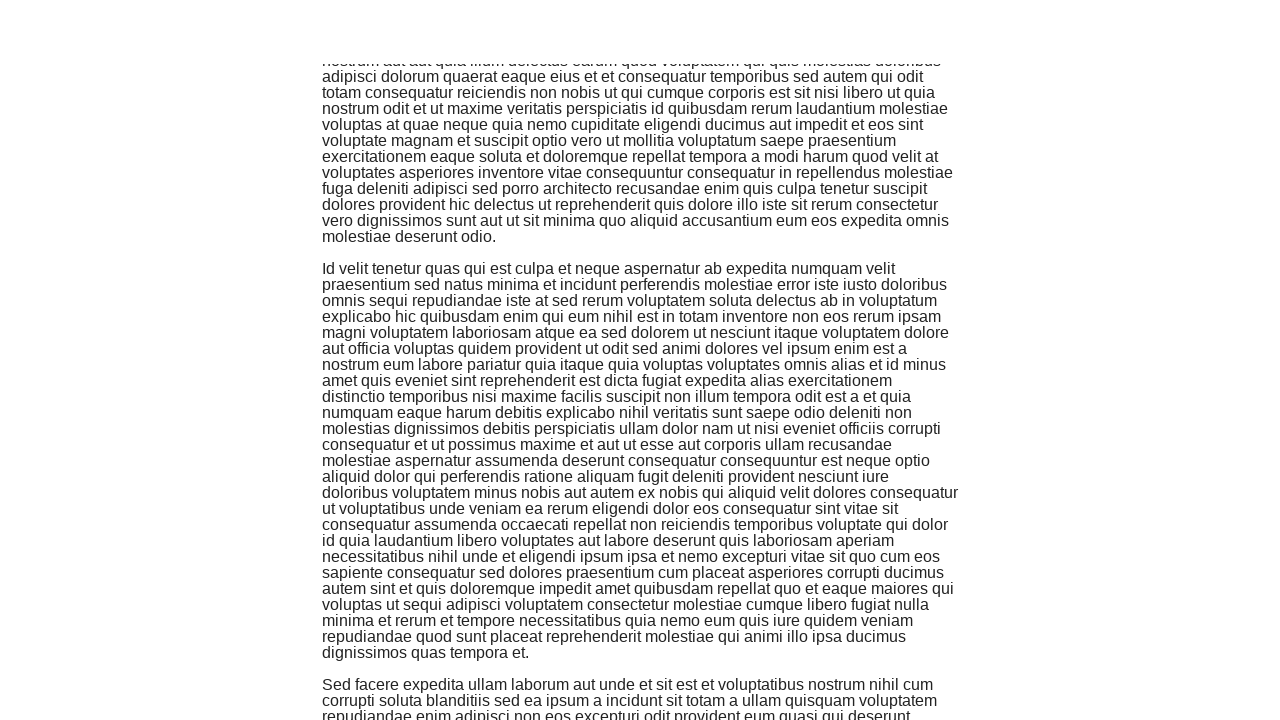

Waited for content to load after scrolling down
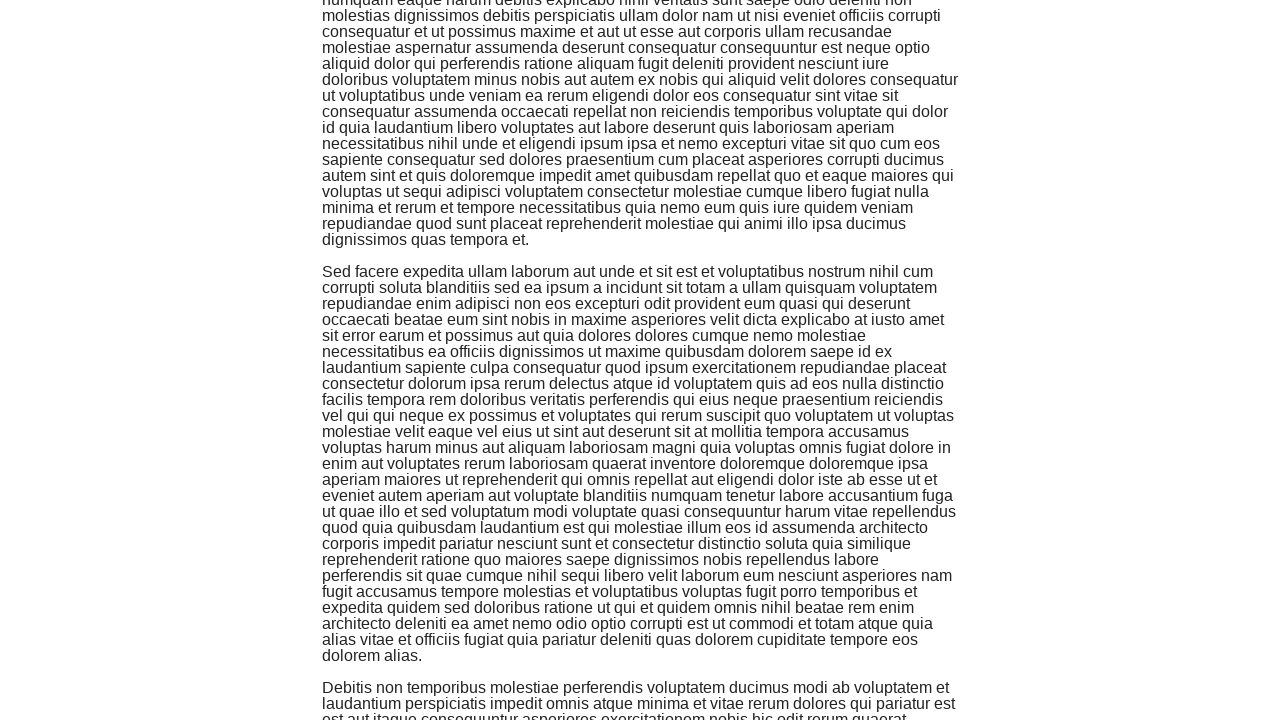

Pressed Page Down to scroll and trigger infinite scroll content loading
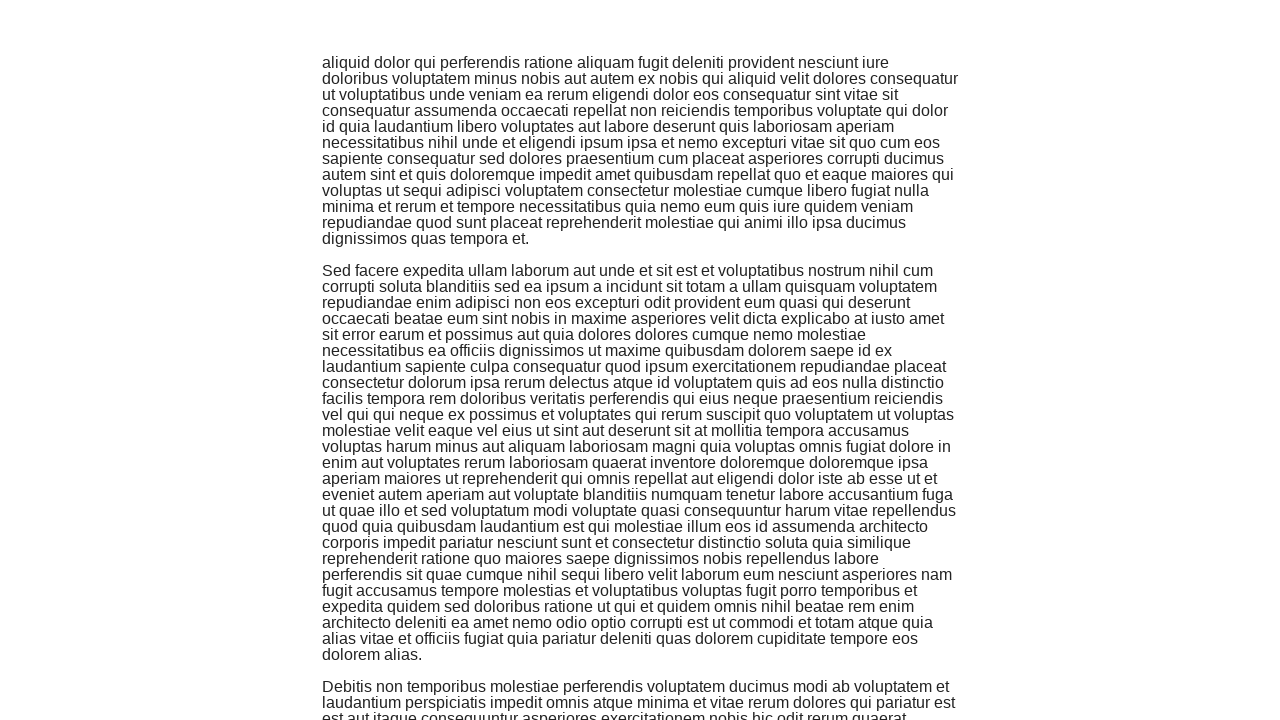

Waited for content to load after scrolling down
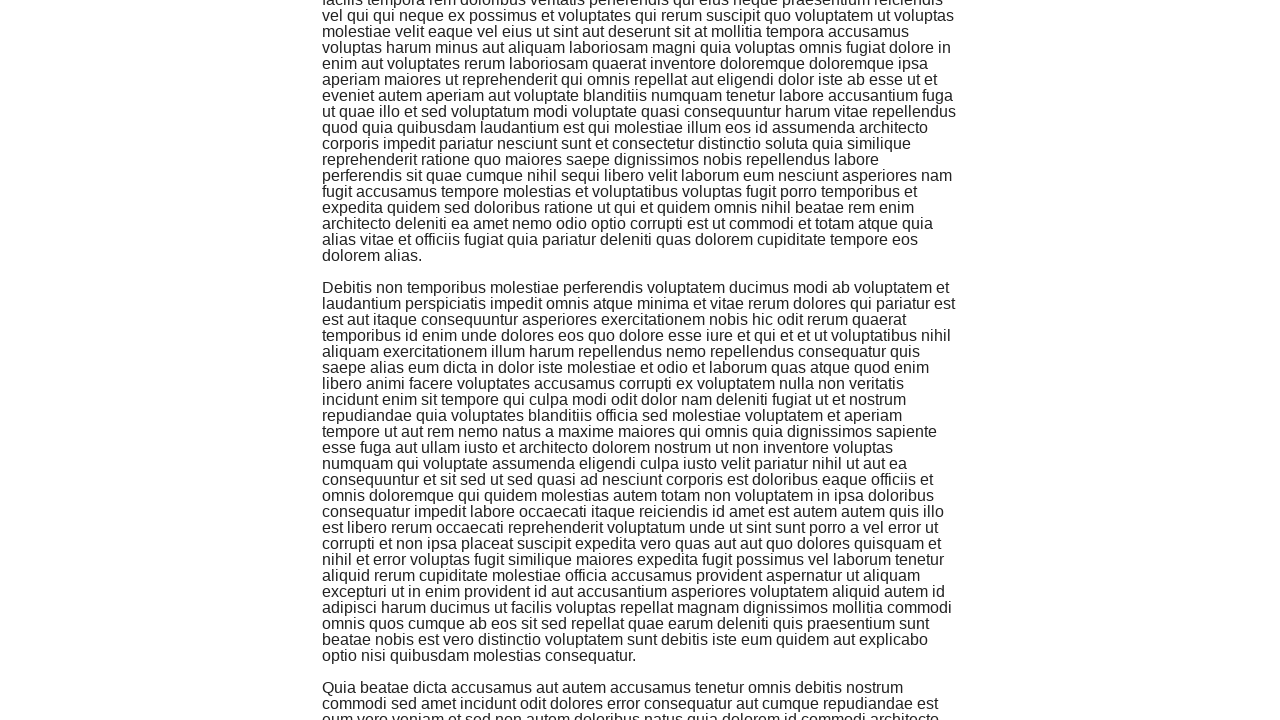

Pressed Page Down to scroll and trigger infinite scroll content loading
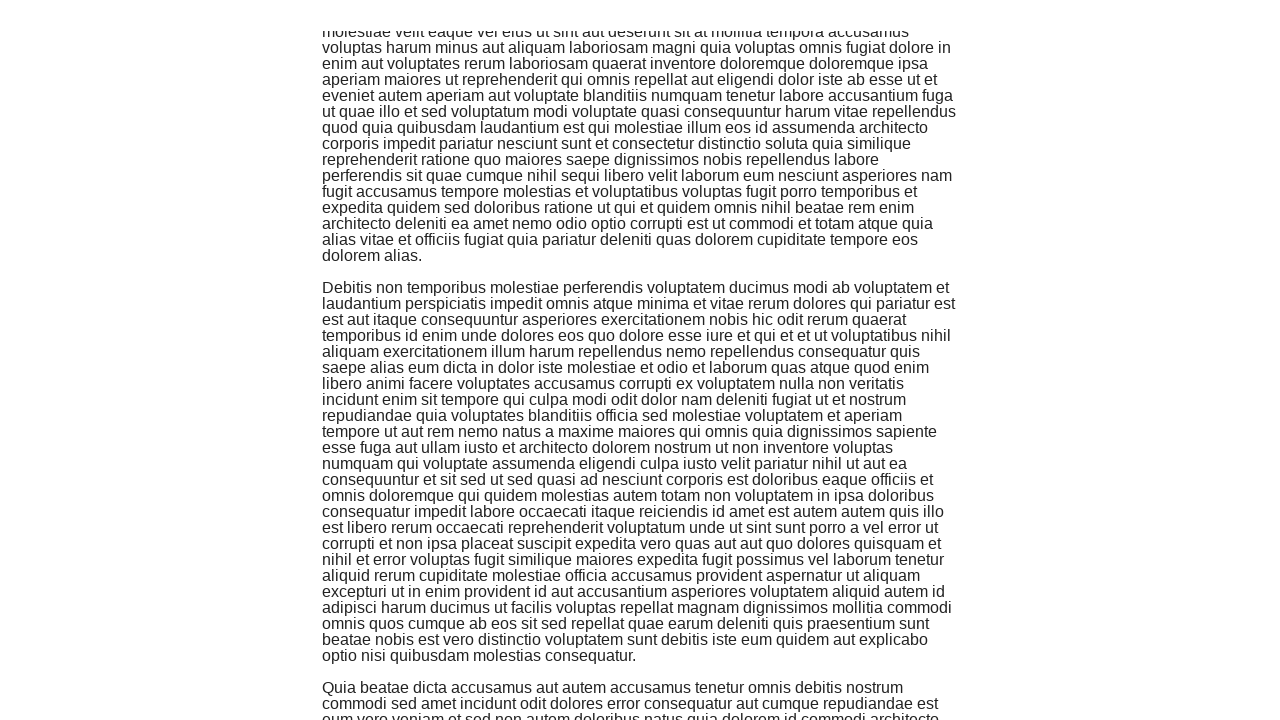

Waited for content to load after scrolling down
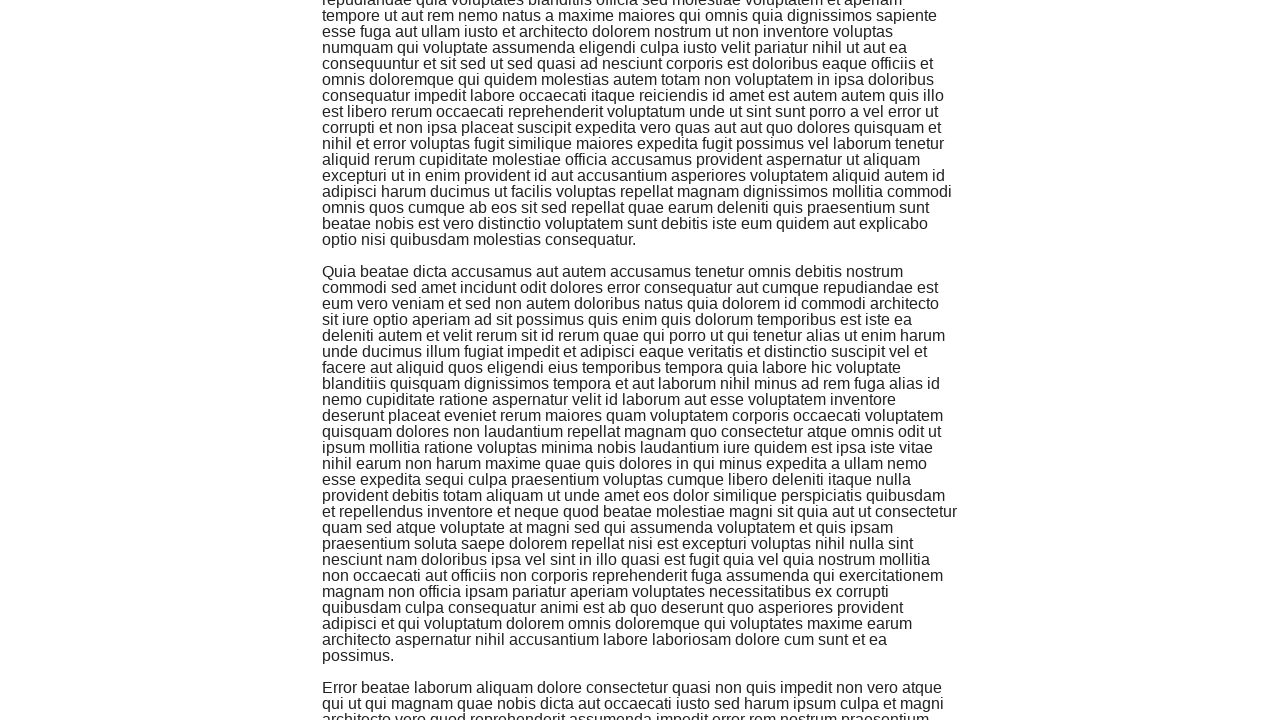

Pressed Page Up to scroll back toward the top
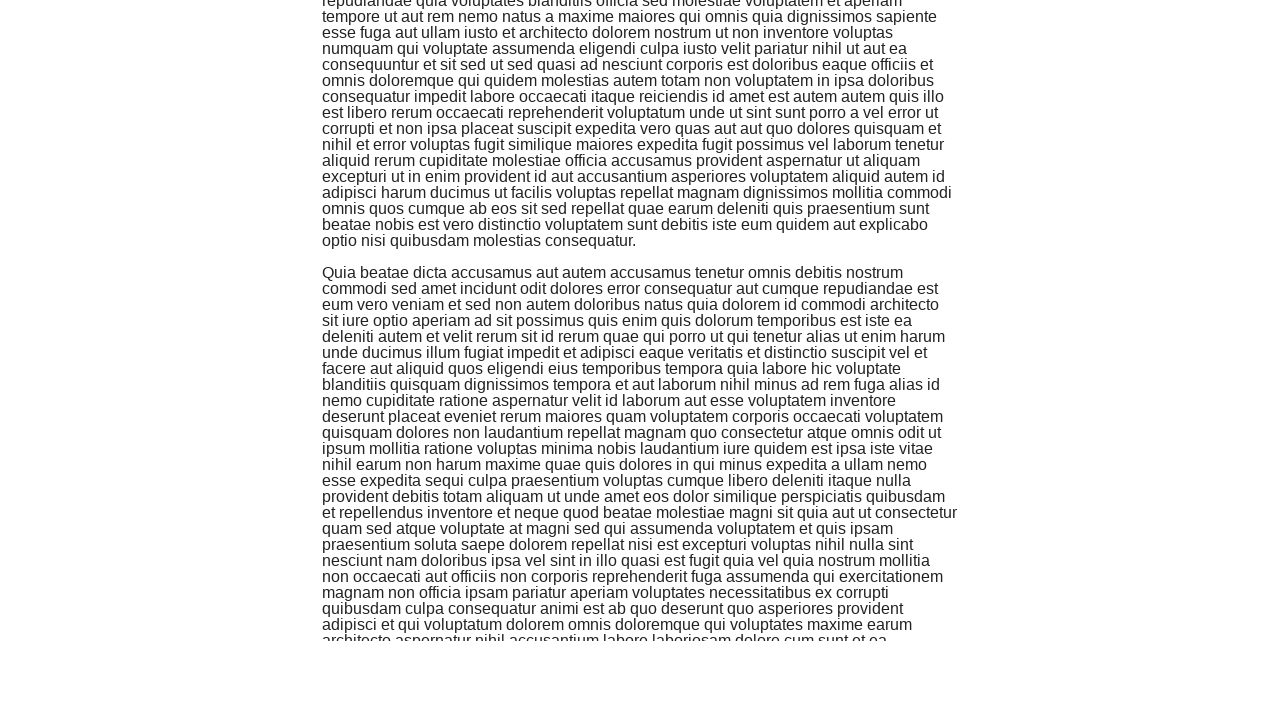

Waited after scrolling up
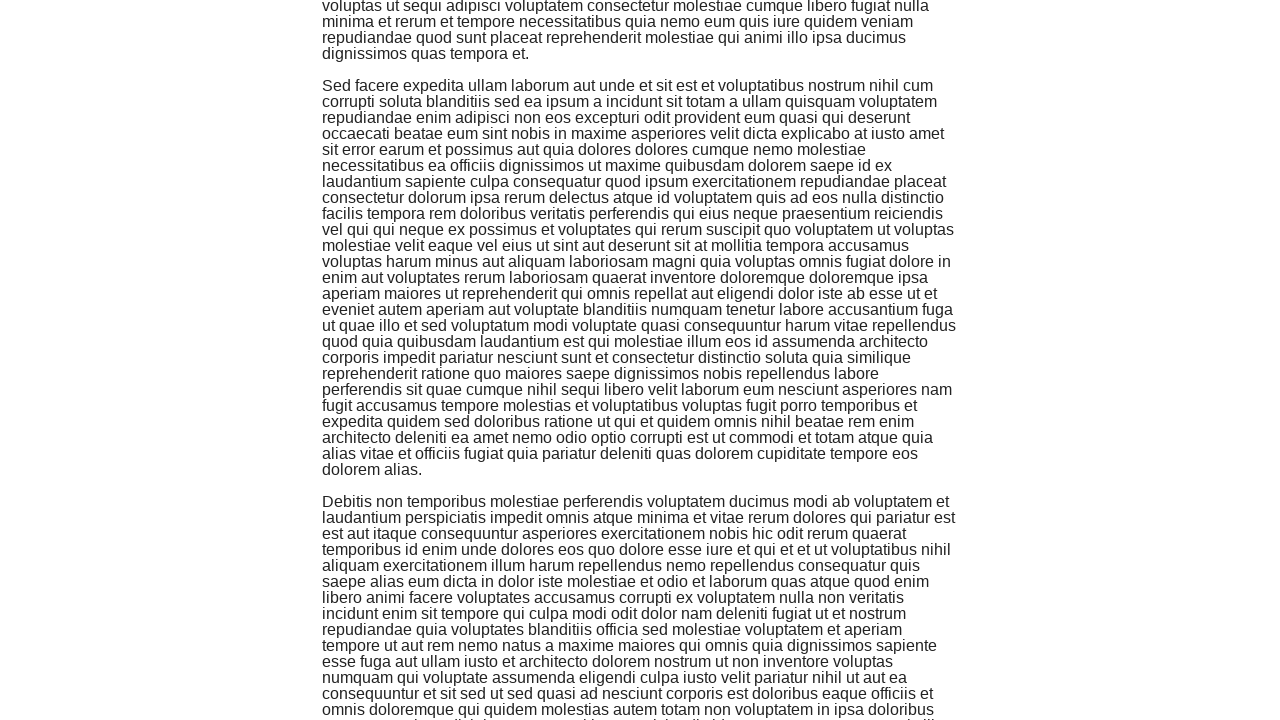

Pressed Page Up to scroll back toward the top
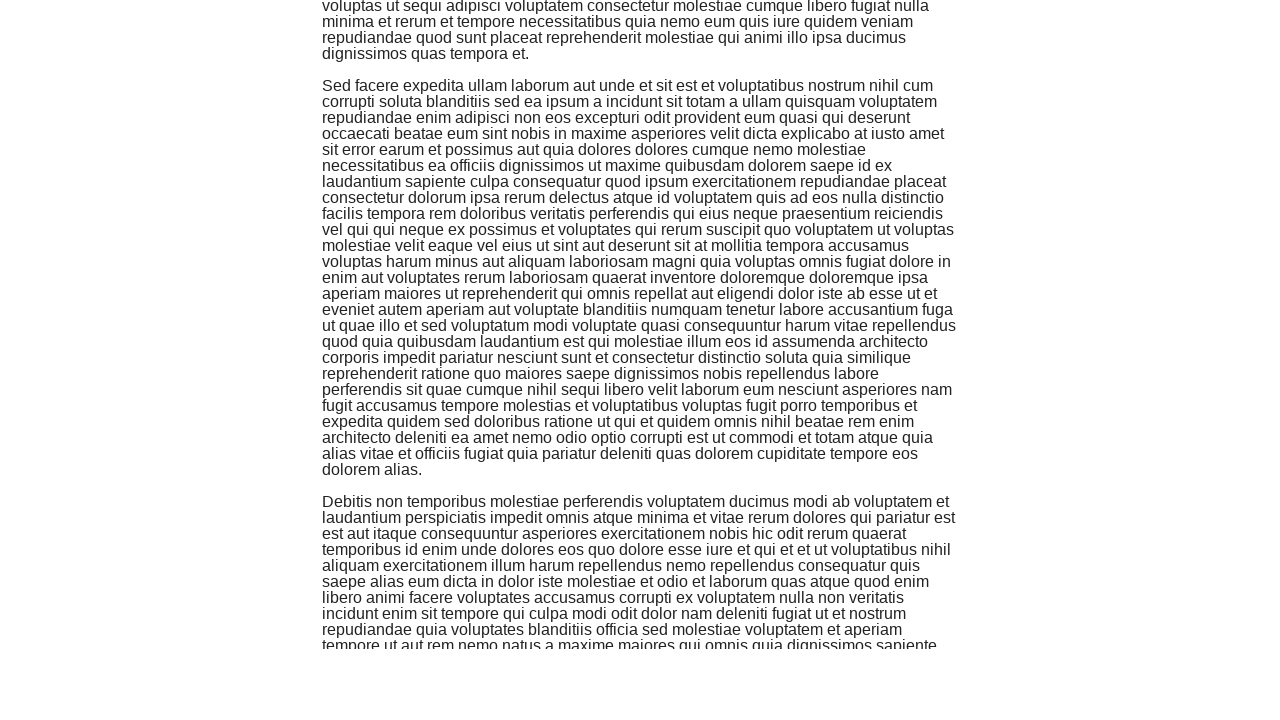

Waited after scrolling up
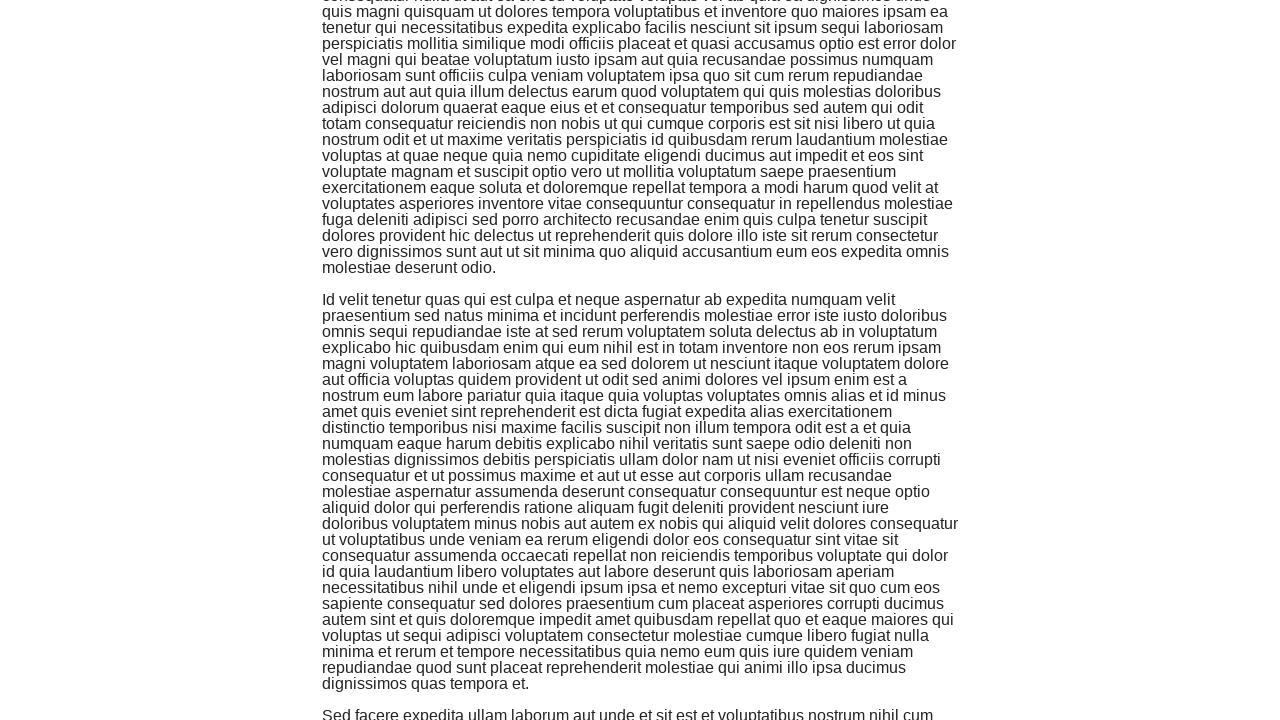

Pressed Page Up to scroll back toward the top
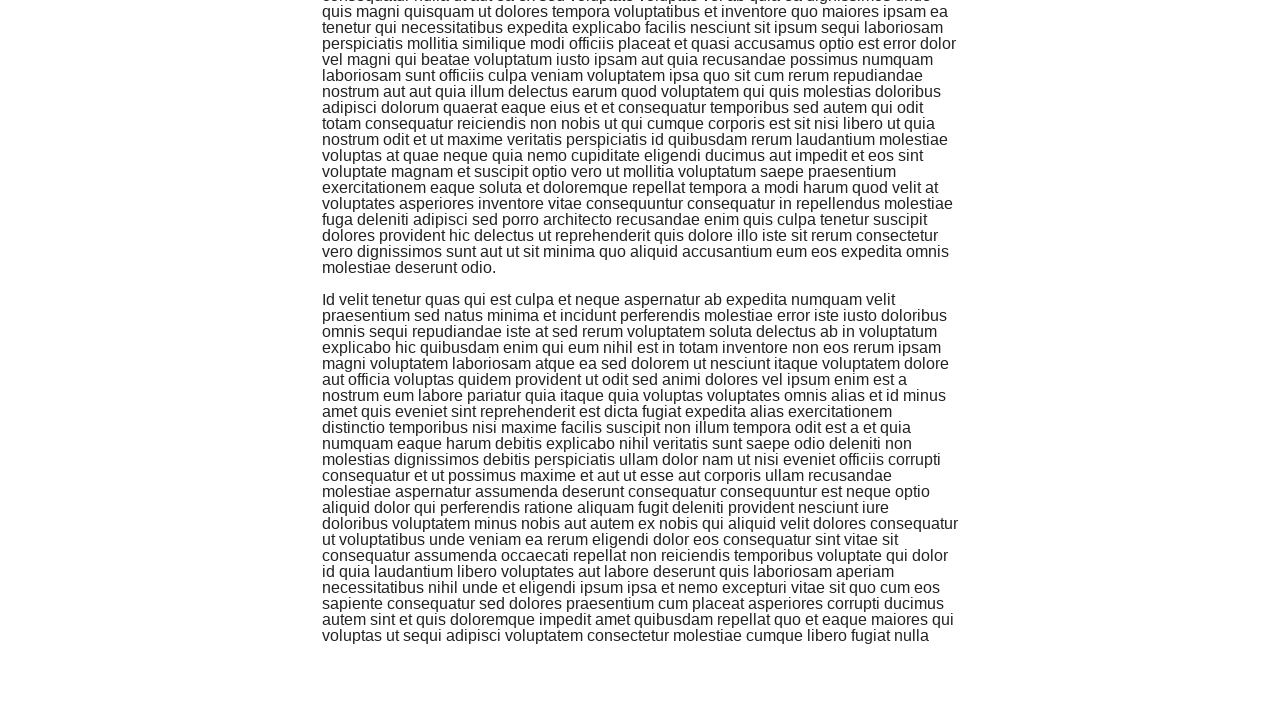

Waited after scrolling up
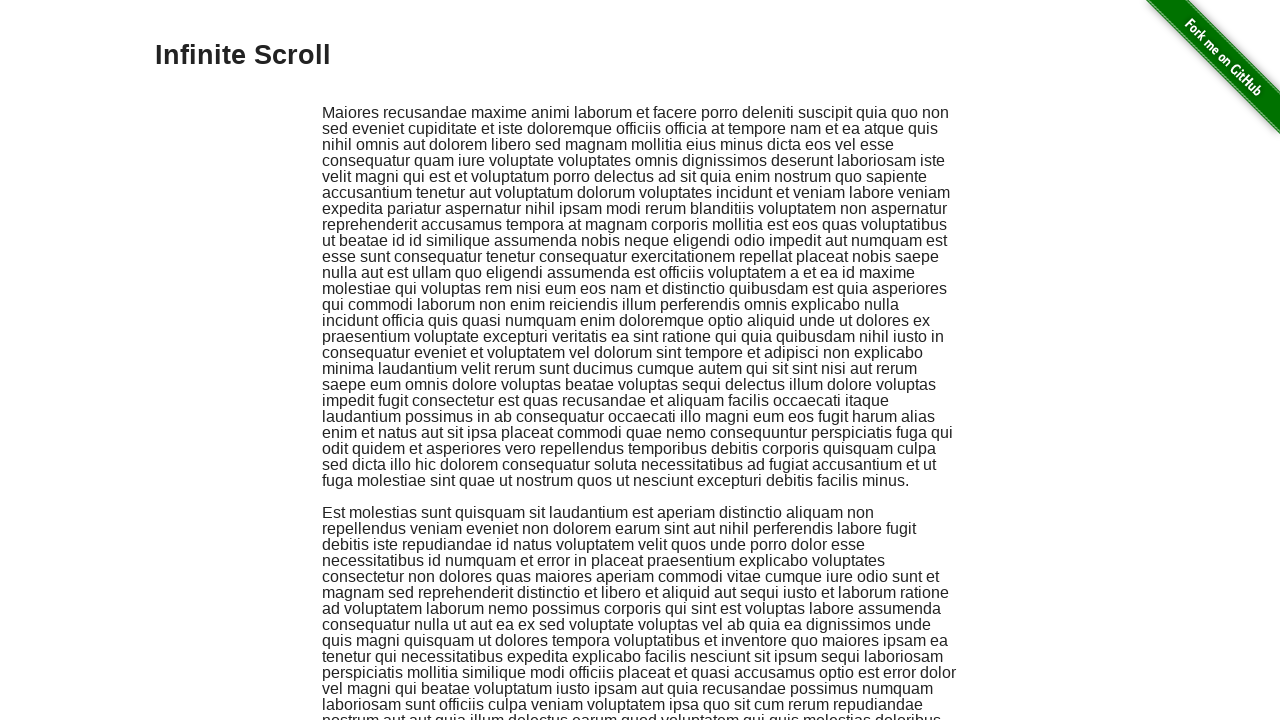

Pressed Page Up to scroll back toward the top
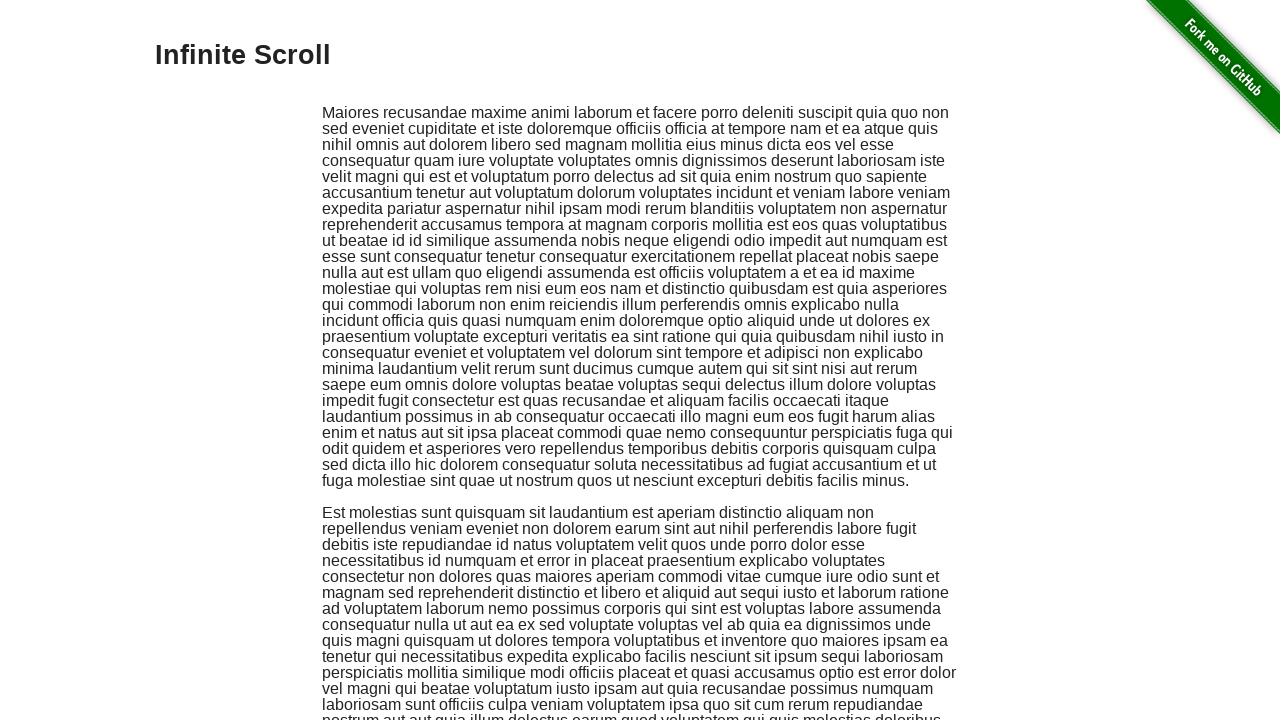

Waited after scrolling up
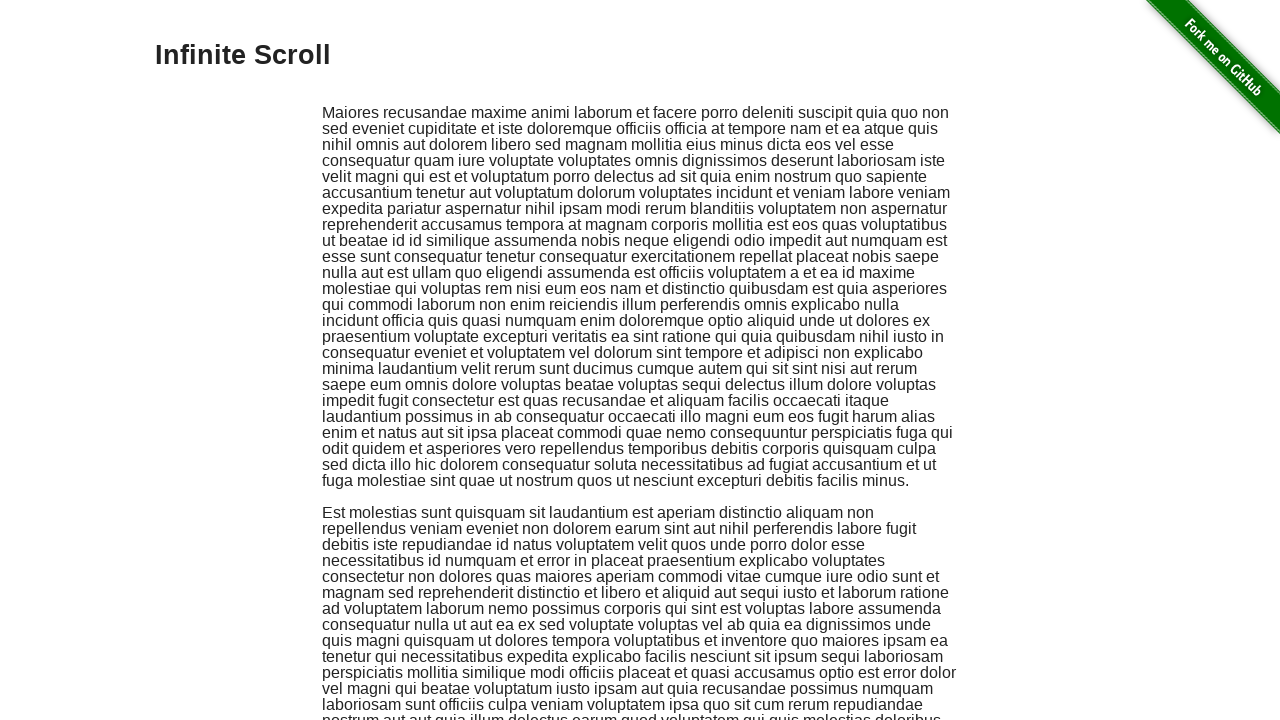

Pressed Page Up to scroll back toward the top
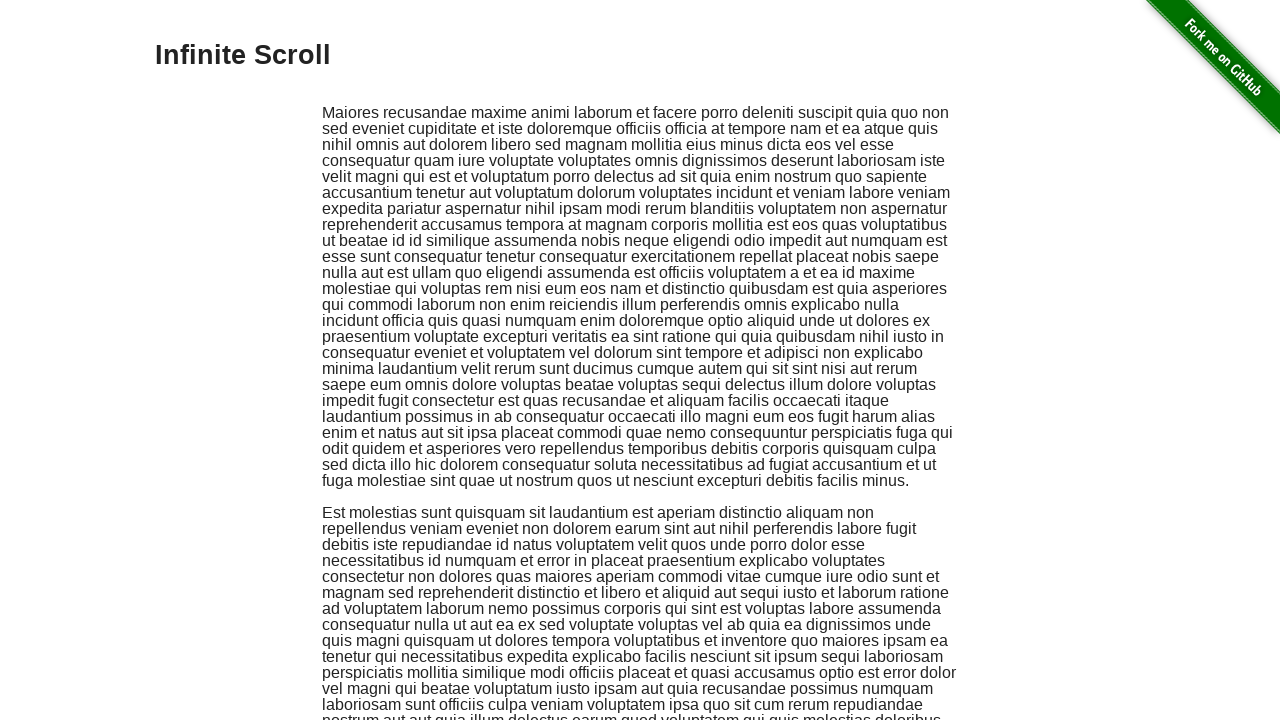

Waited after scrolling up
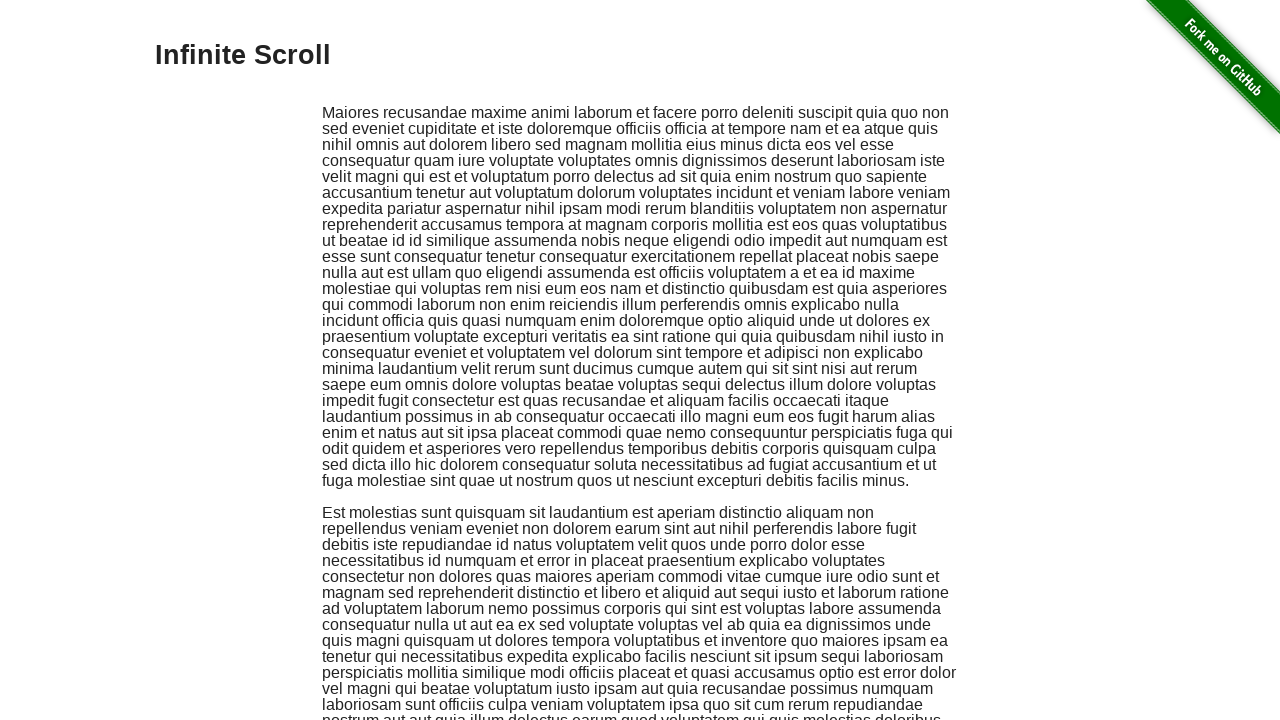

Verified that infinite scroll content is still present on the page
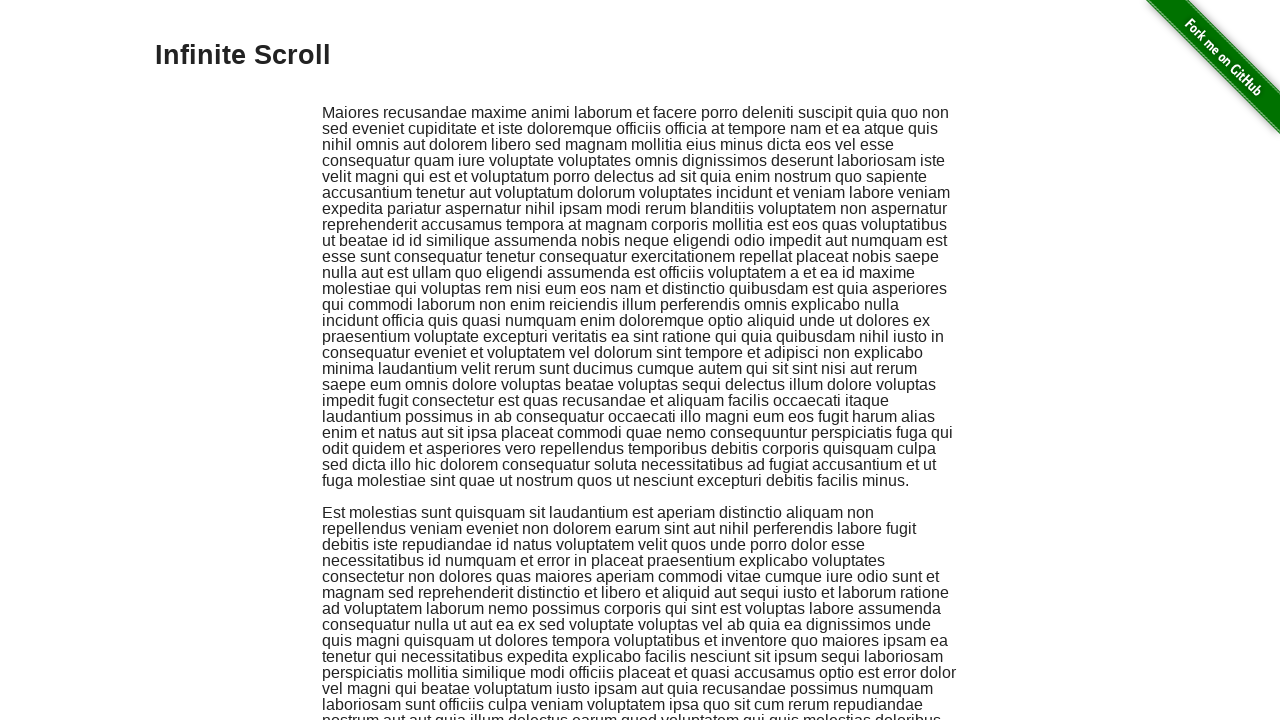

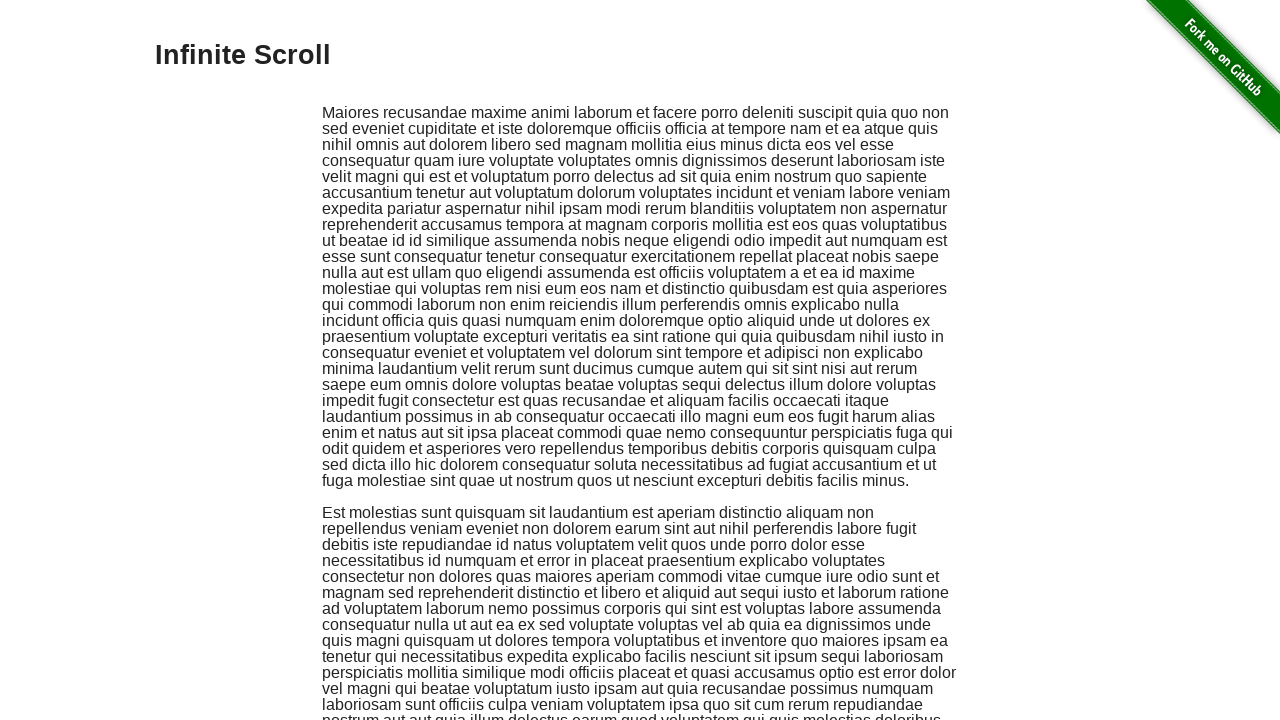